Tests window handling by opening multiple tabs and windows, navigating to different websites, and verifying page titles

Starting URL: https://www.testotomasyonu.com

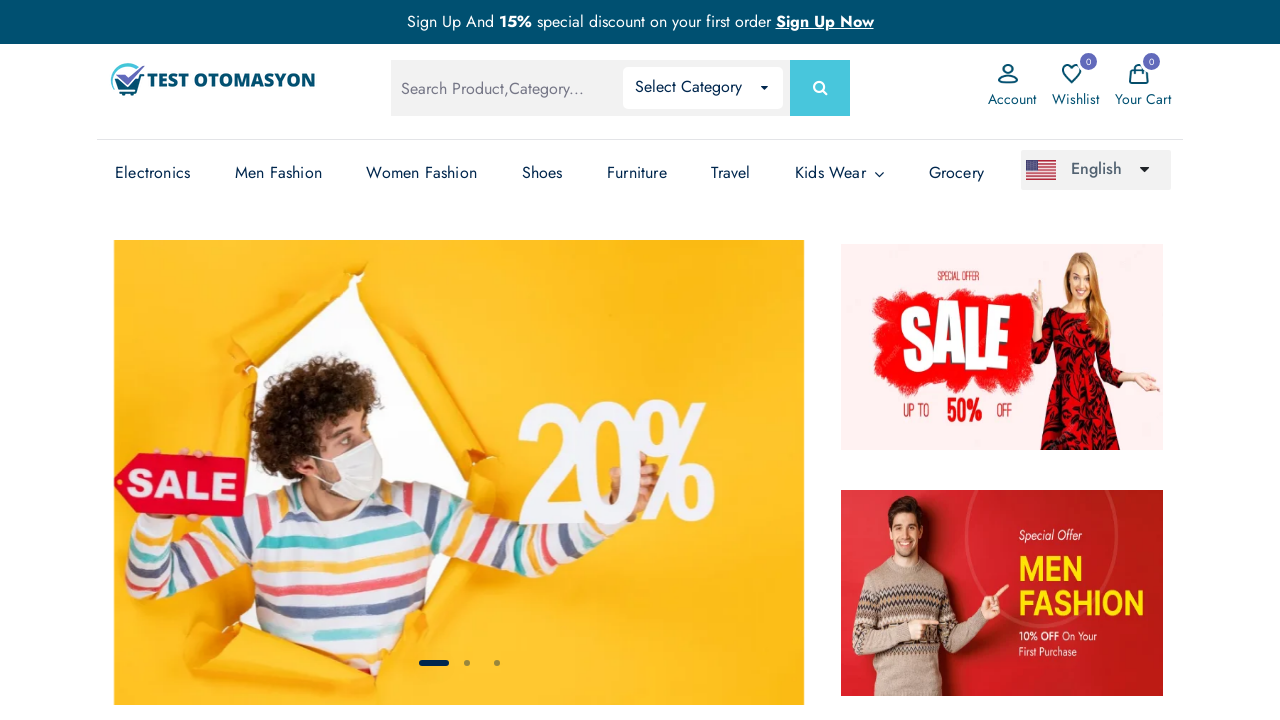

Verified main page title contains 'Otomasyon'
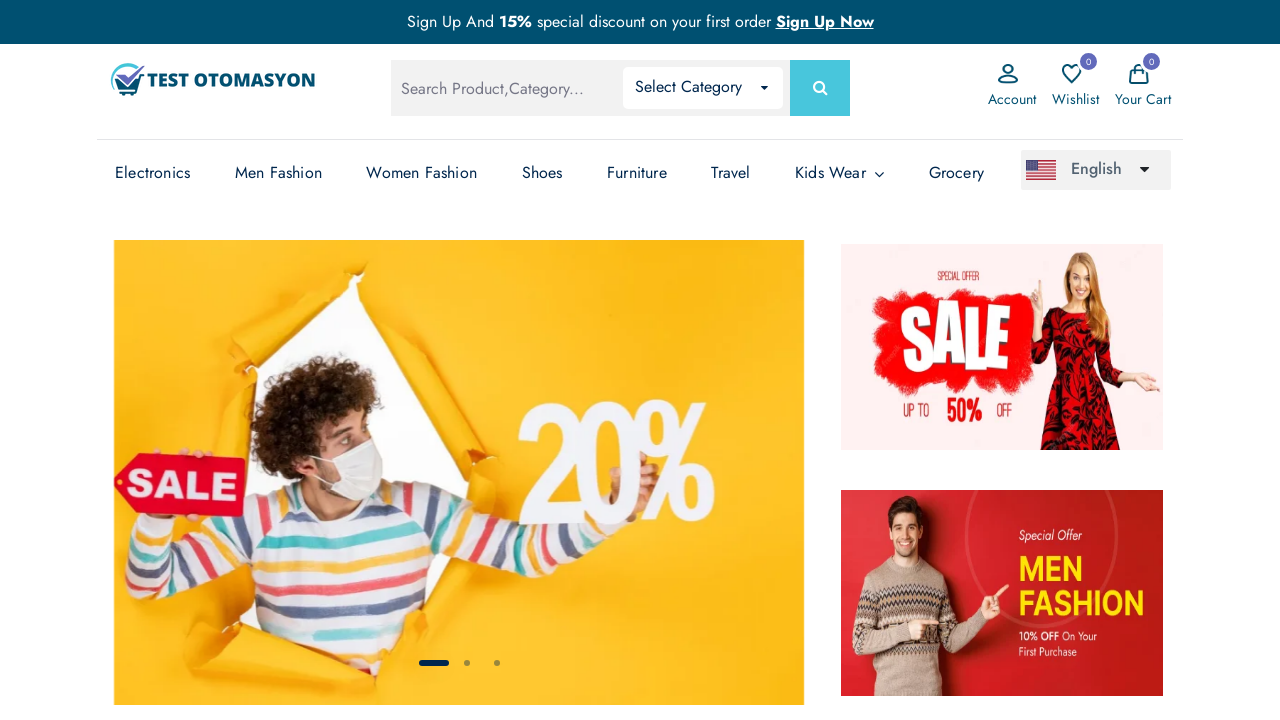

Opened new tab
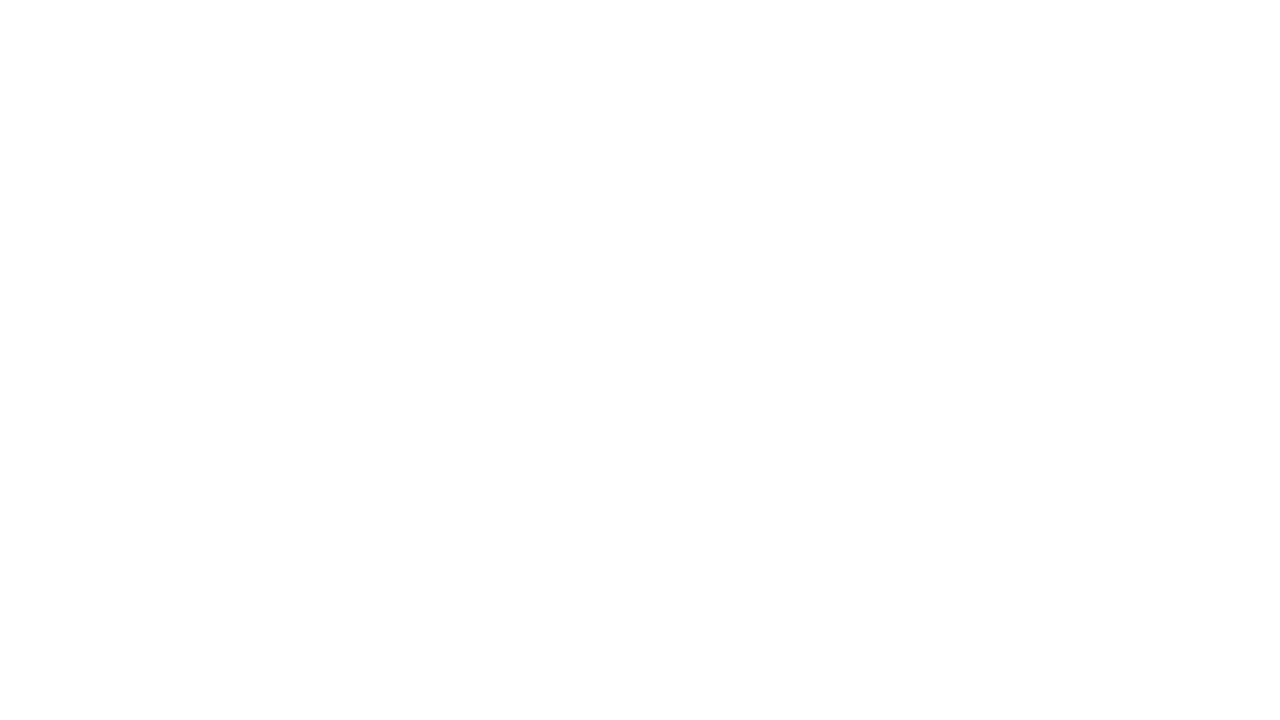

Navigated new tab to wisequarter.com
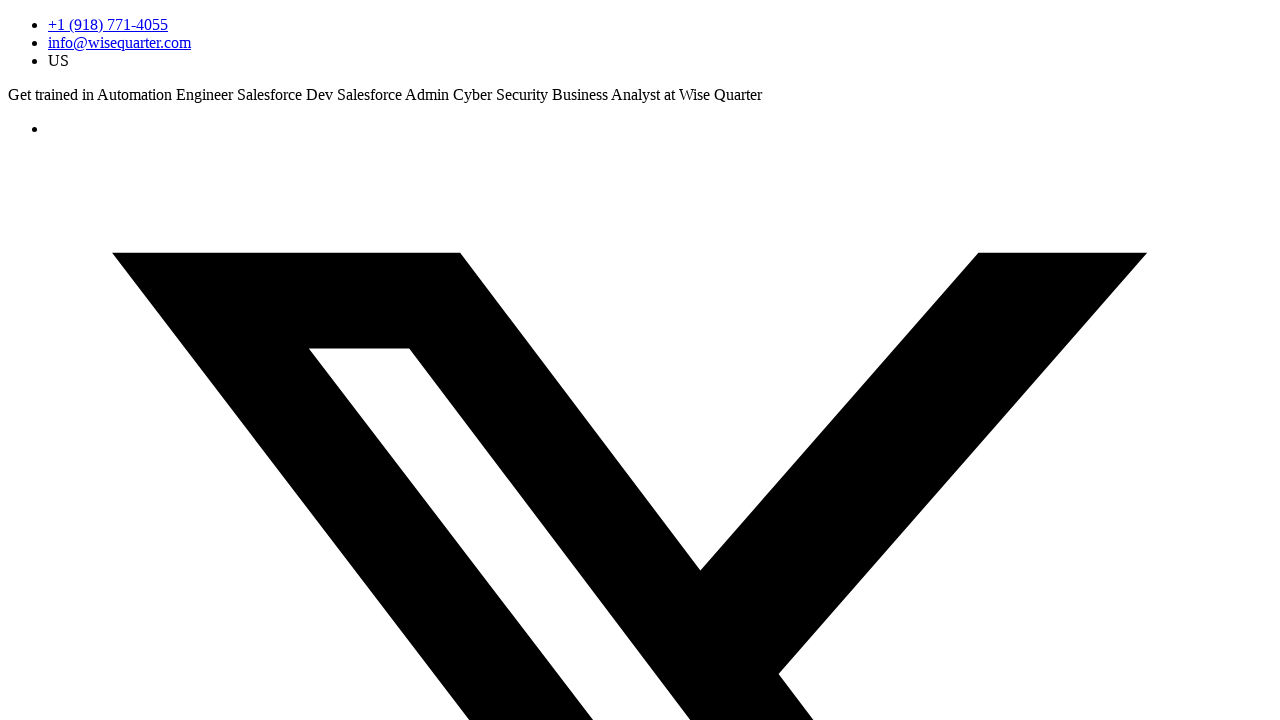

Verified Wise Quarter page title contains 'Wise Quarter'
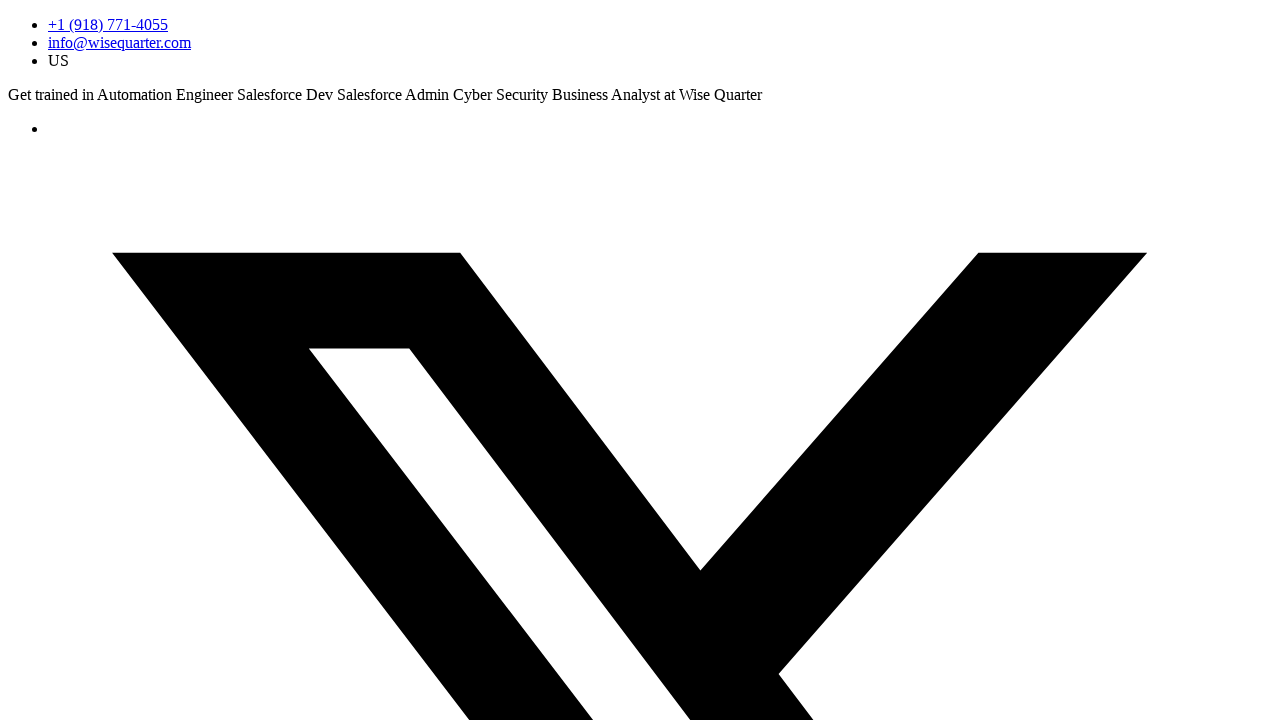

Opened another new tab
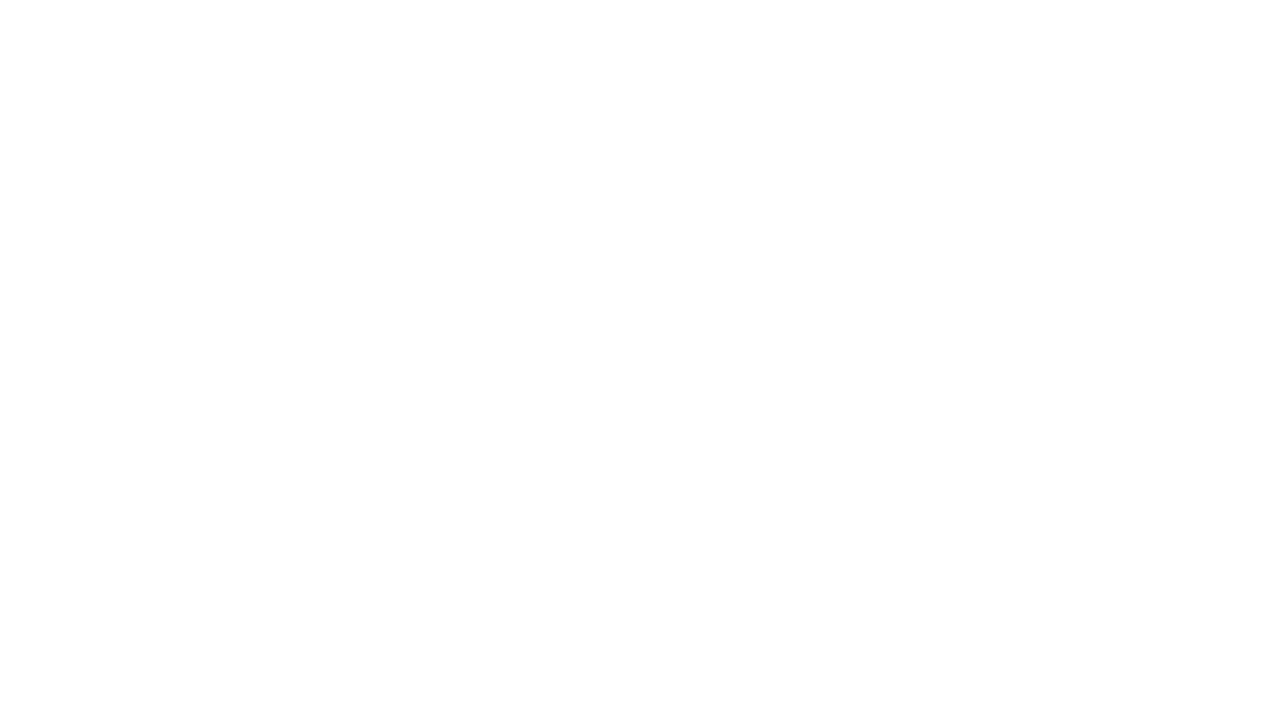

Navigated new tab to walmart.com
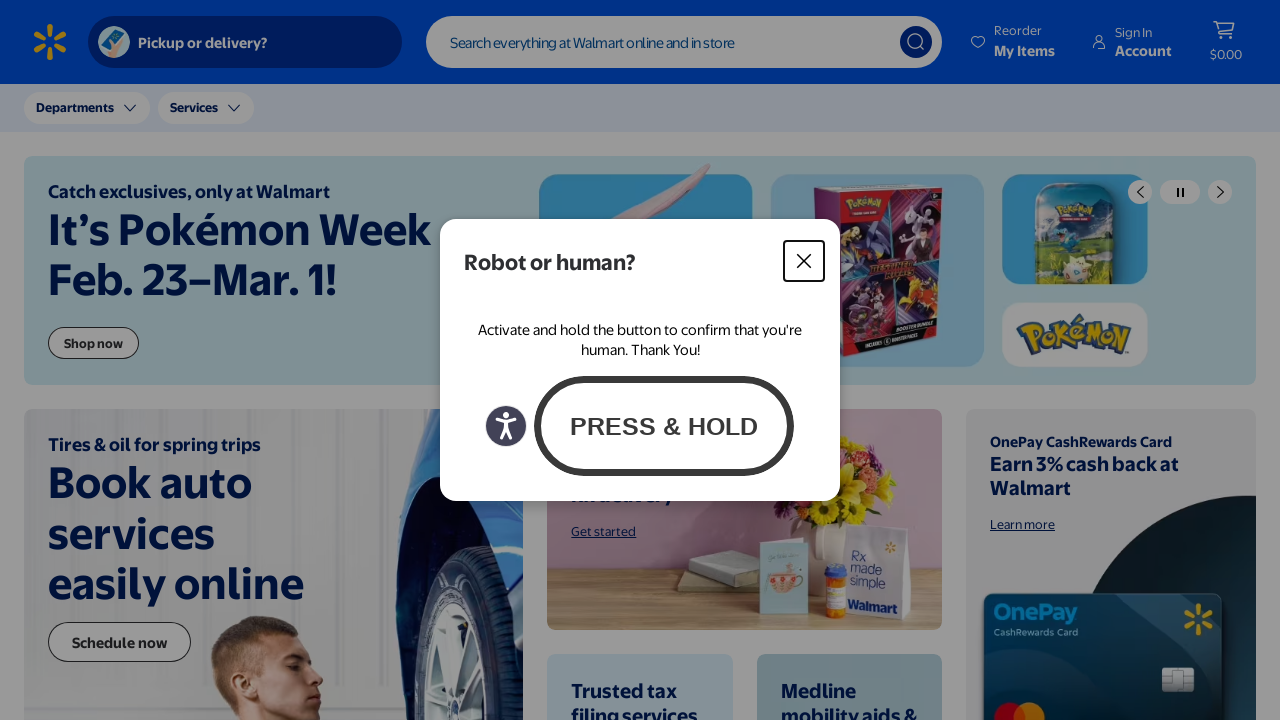

Verified Walmart page title contains 'Walmart'
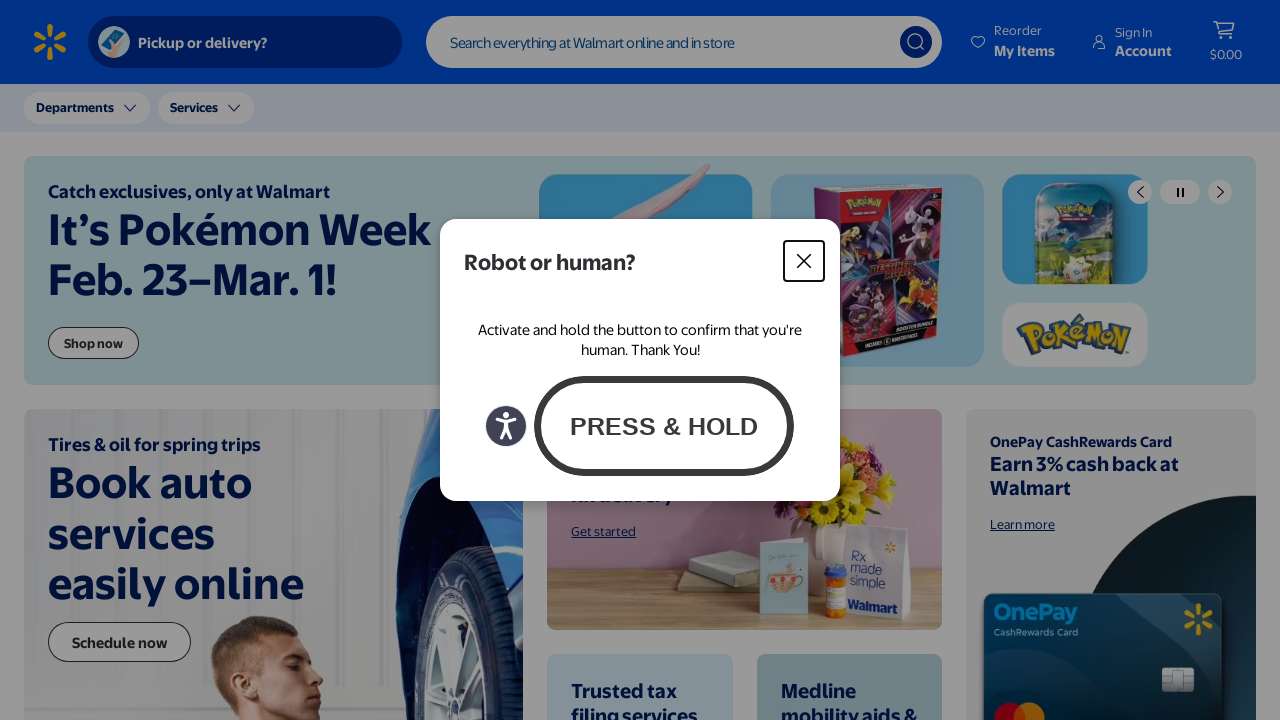

Switched back to main page
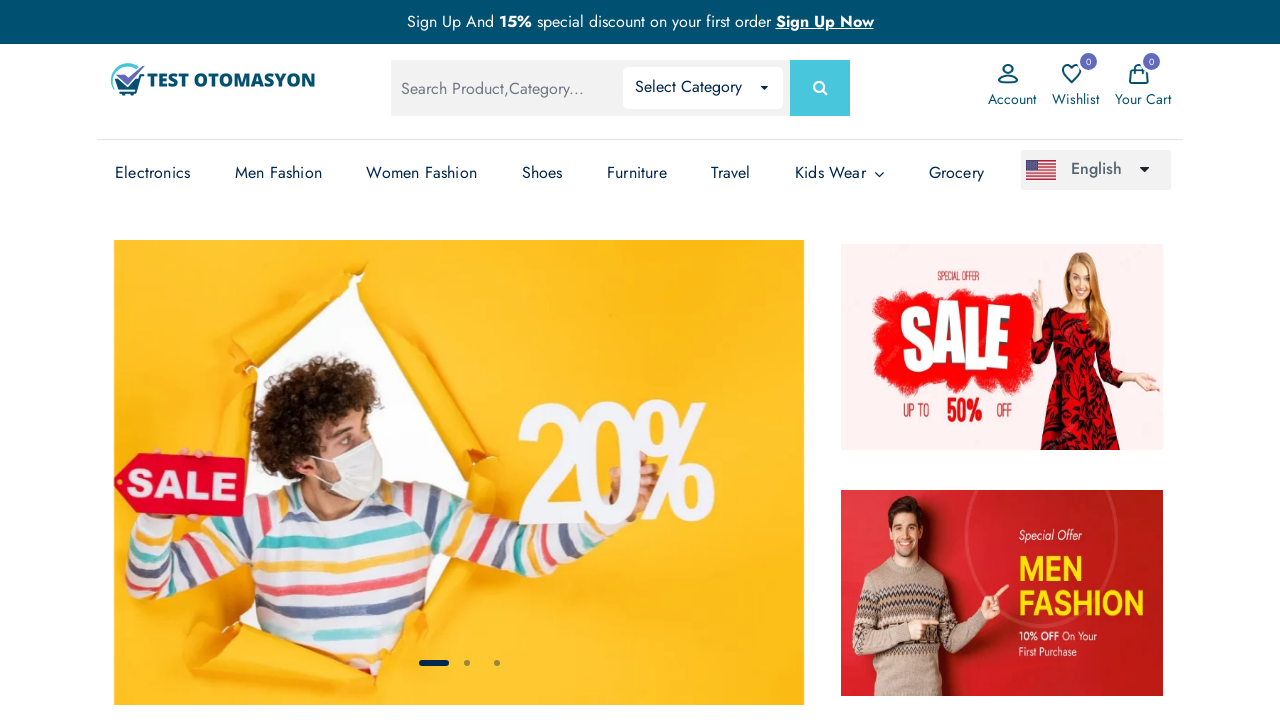

Verified main page URL is https://www.testotomasyonu.com/
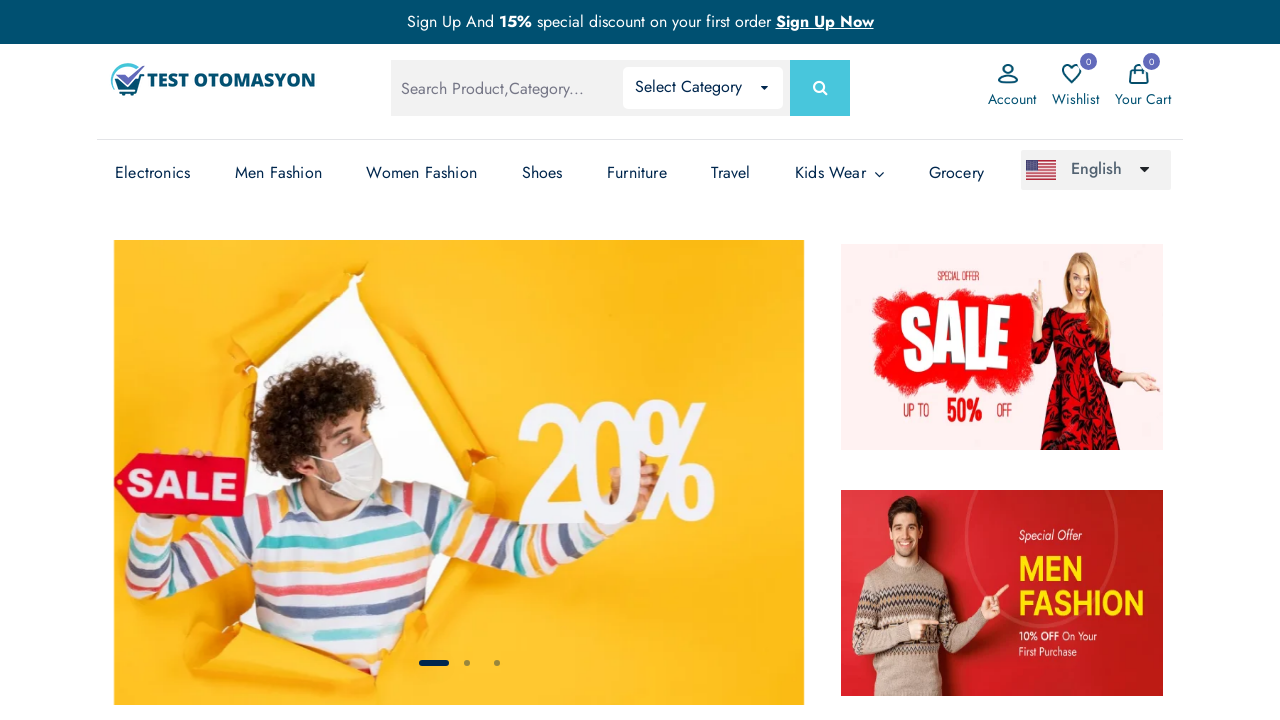

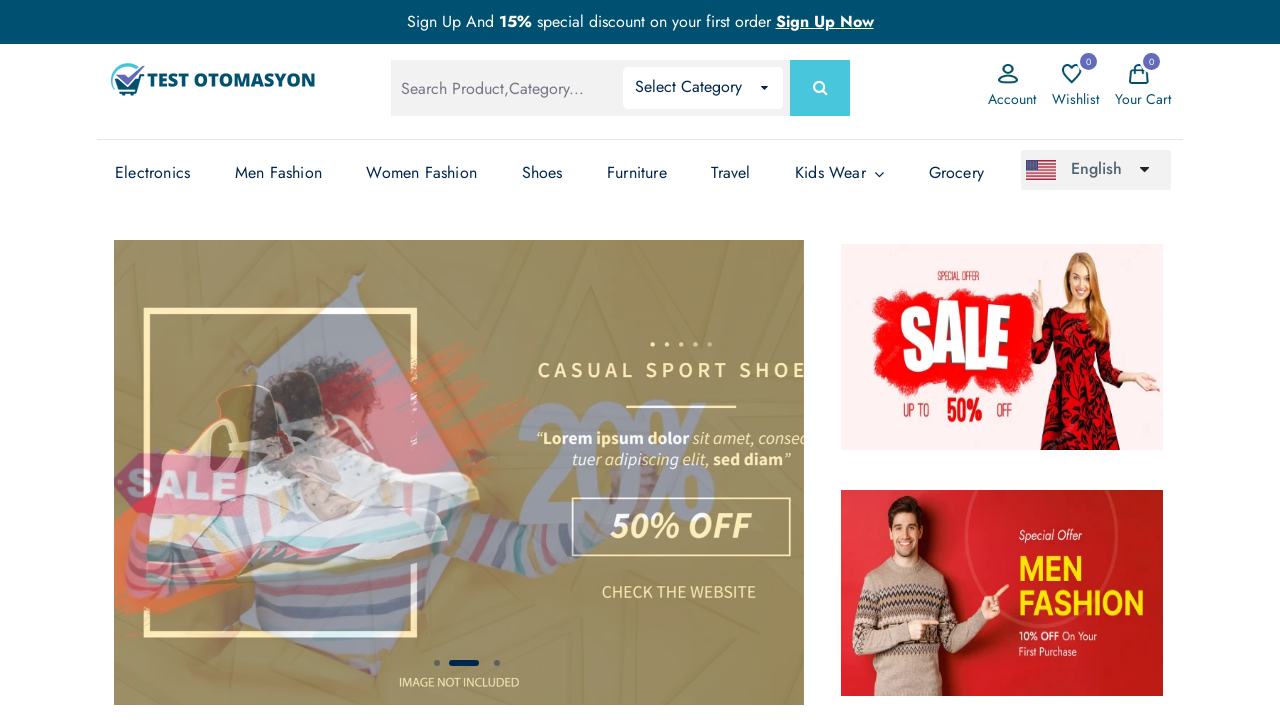